Tests drag and drop functionality by clicking and holding a draggable element, then moving it to a droppable target area

Starting URL: http://jqueryui.com/resources/demos/droppable/default.html

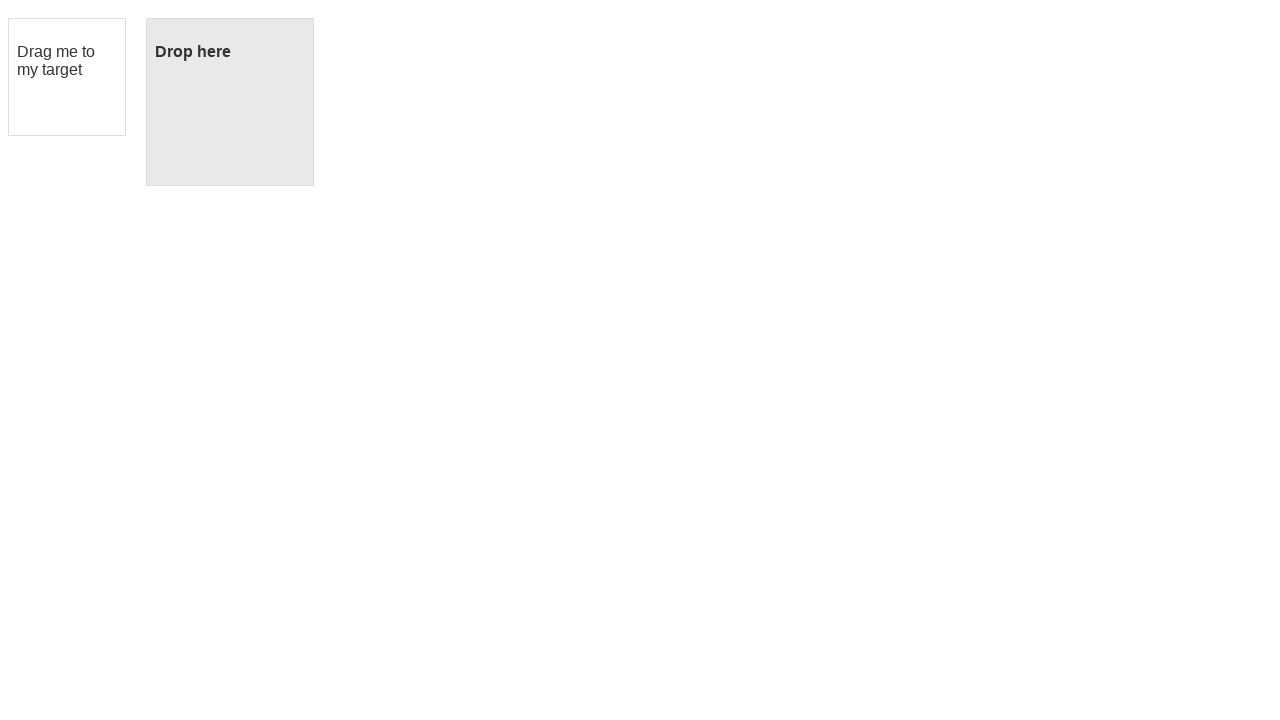

Navigated to jQuery UI droppable demo page
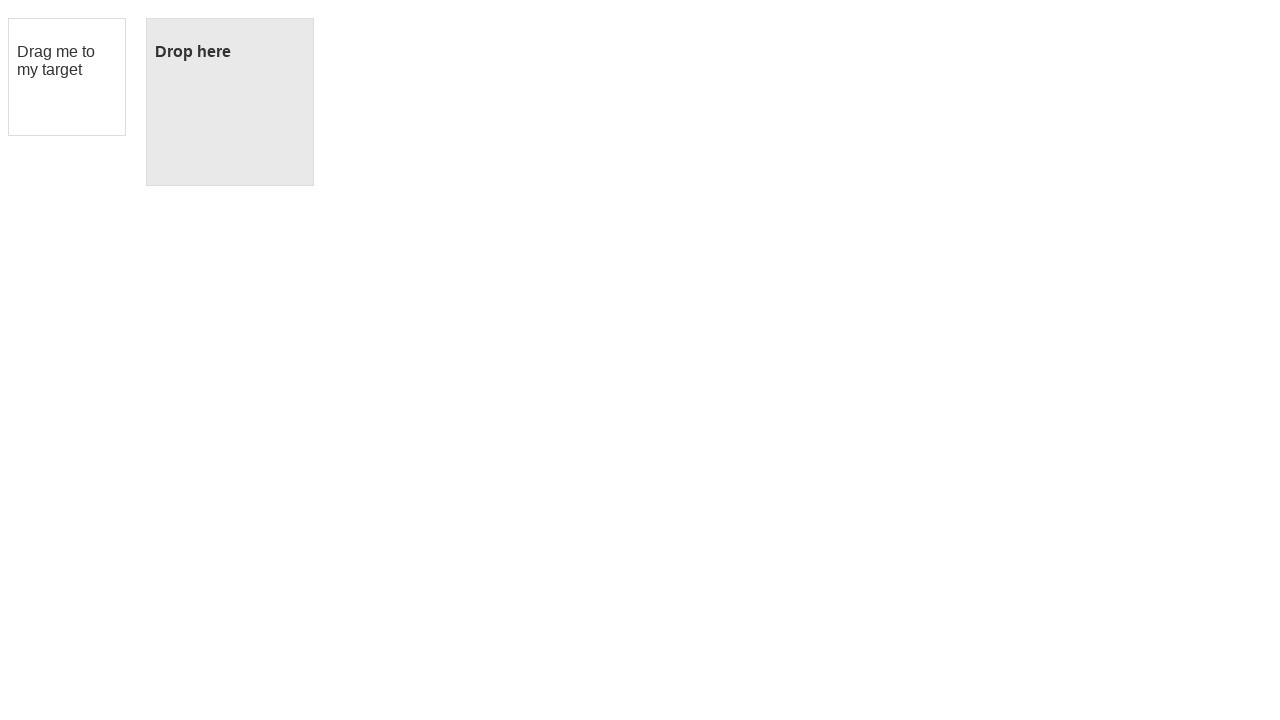

Located draggable element with id 'draggable'
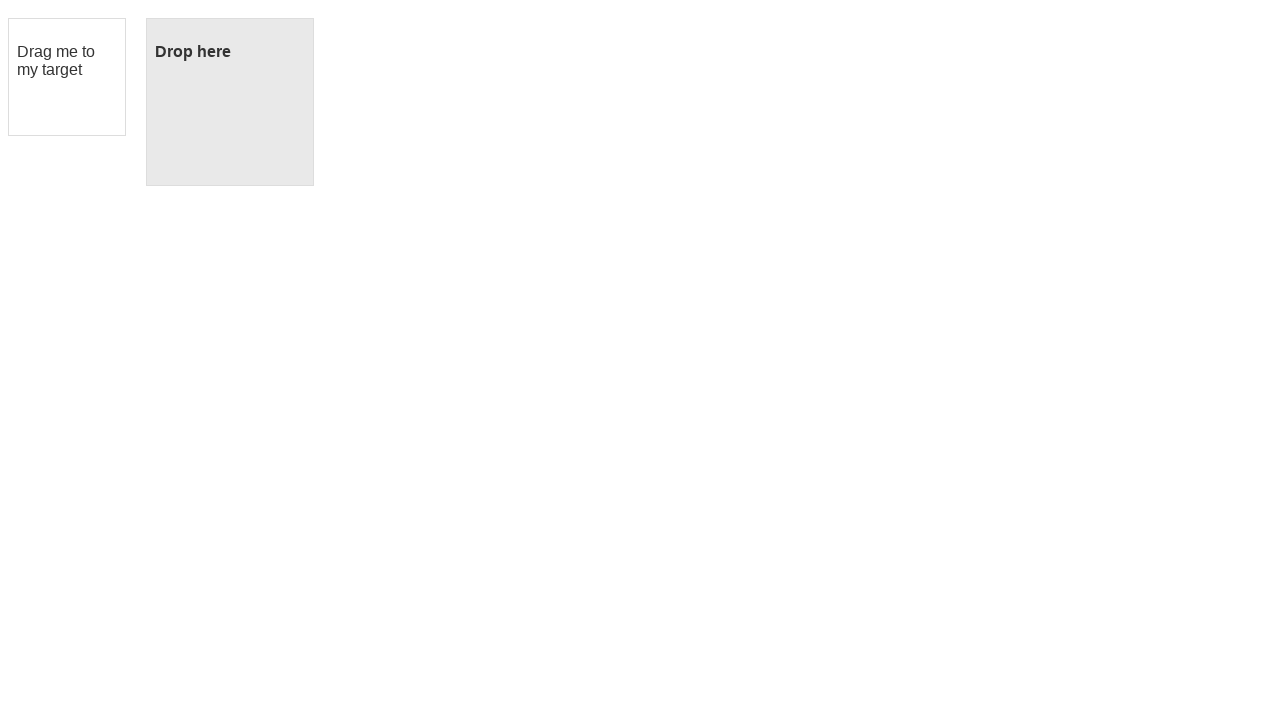

Located droppable target element with id 'droppable'
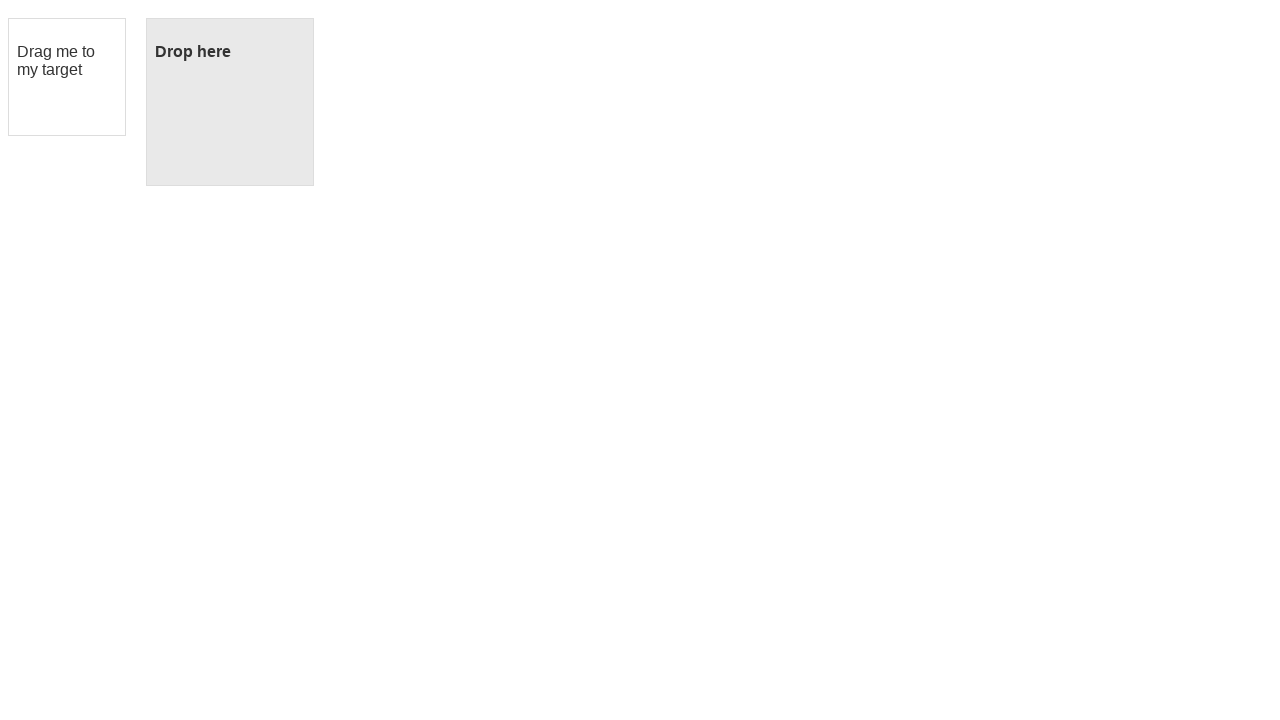

Dragged element from source to destination target area at (230, 102)
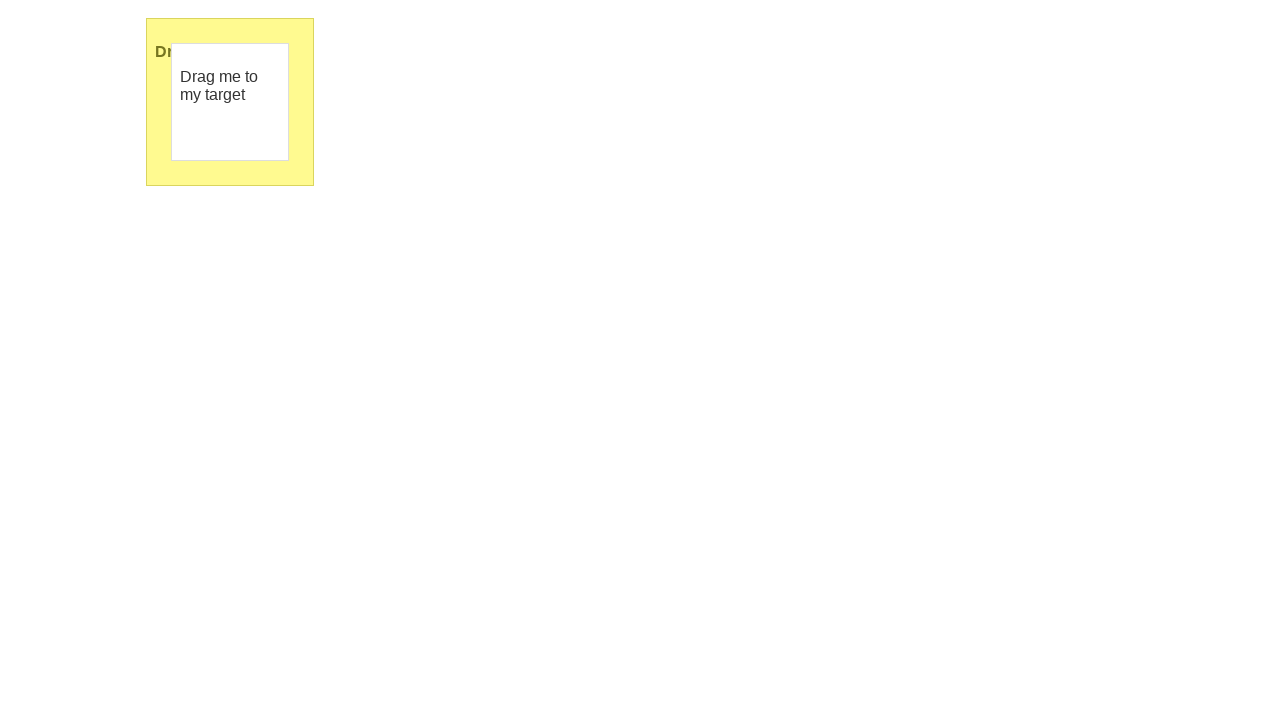

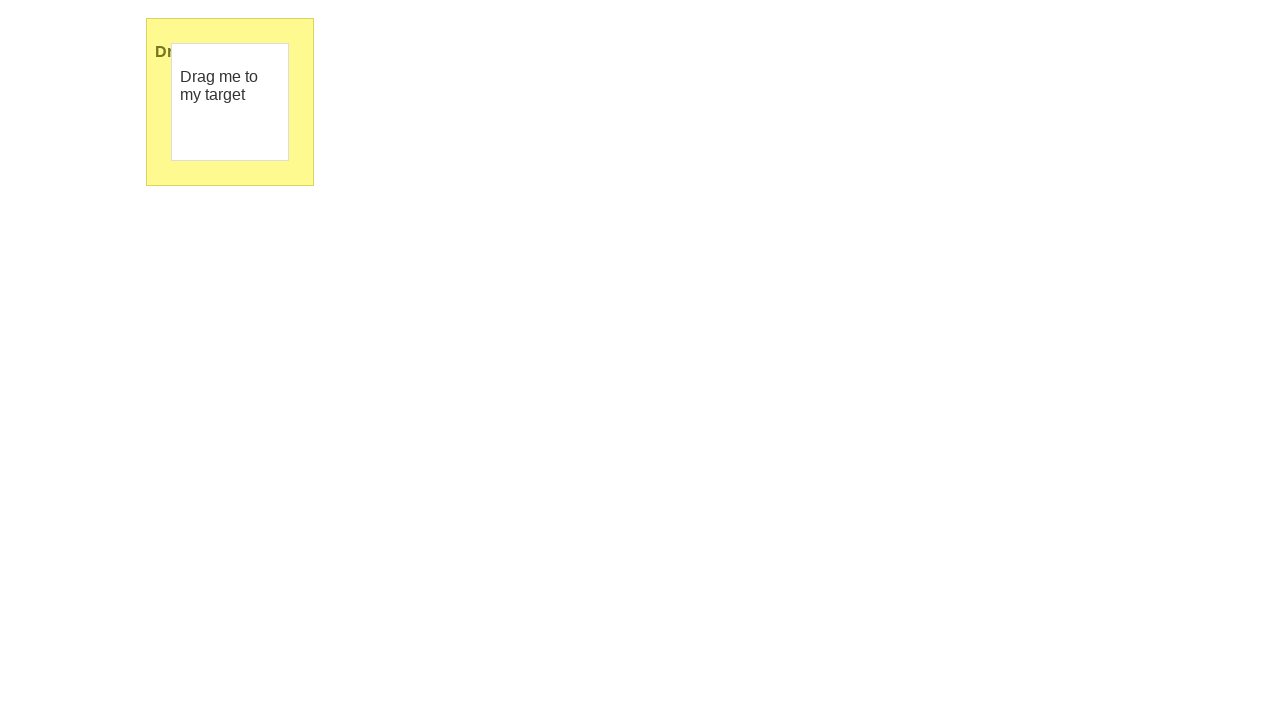